Tests checkbox selection on an e-commerce category page by clicking a printer filter checkbox

Starting URL: https://ecommerce-playground.lambdatest.io/index.php?route=product/category&path=25

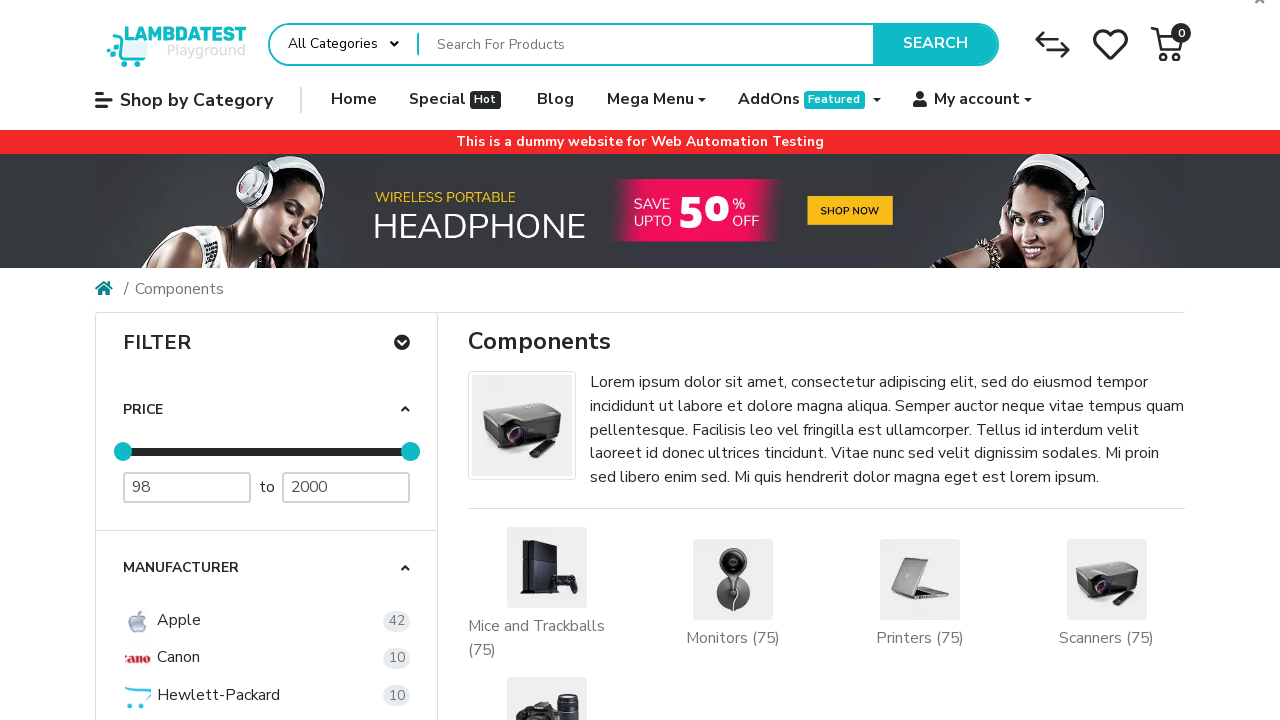

Located the Printers checkbox filter element
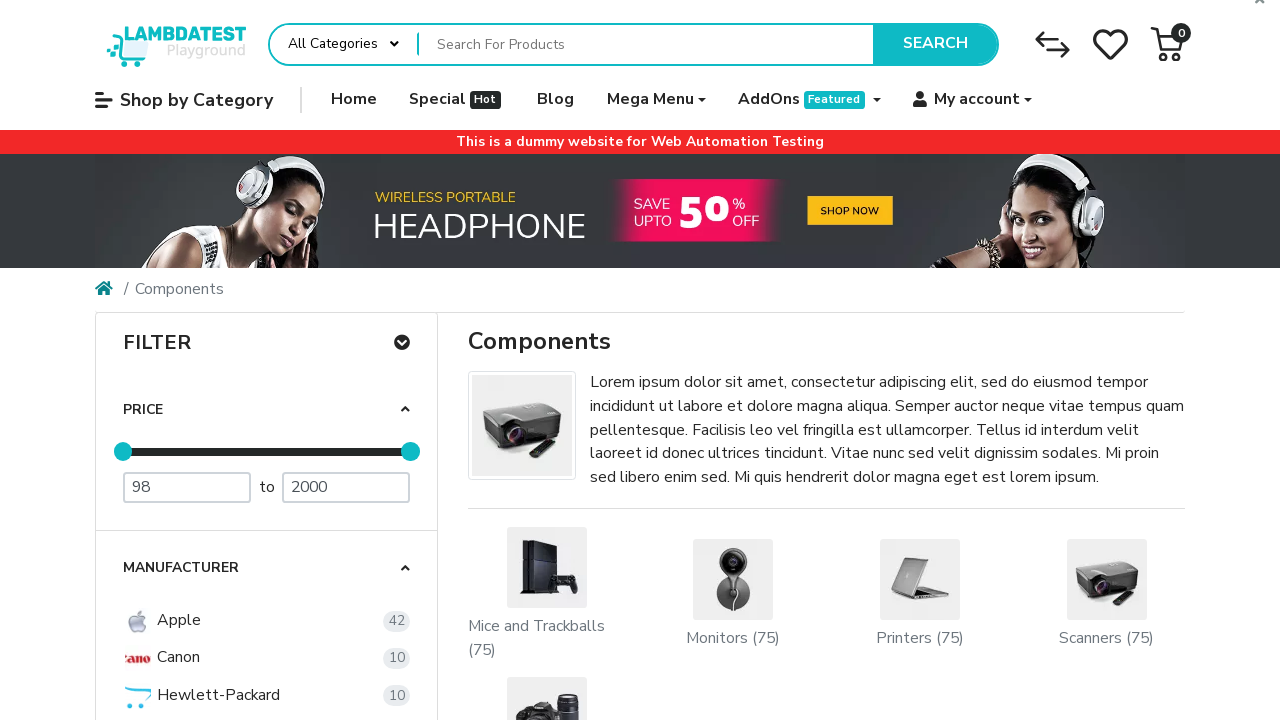

Printers checkbox became visible
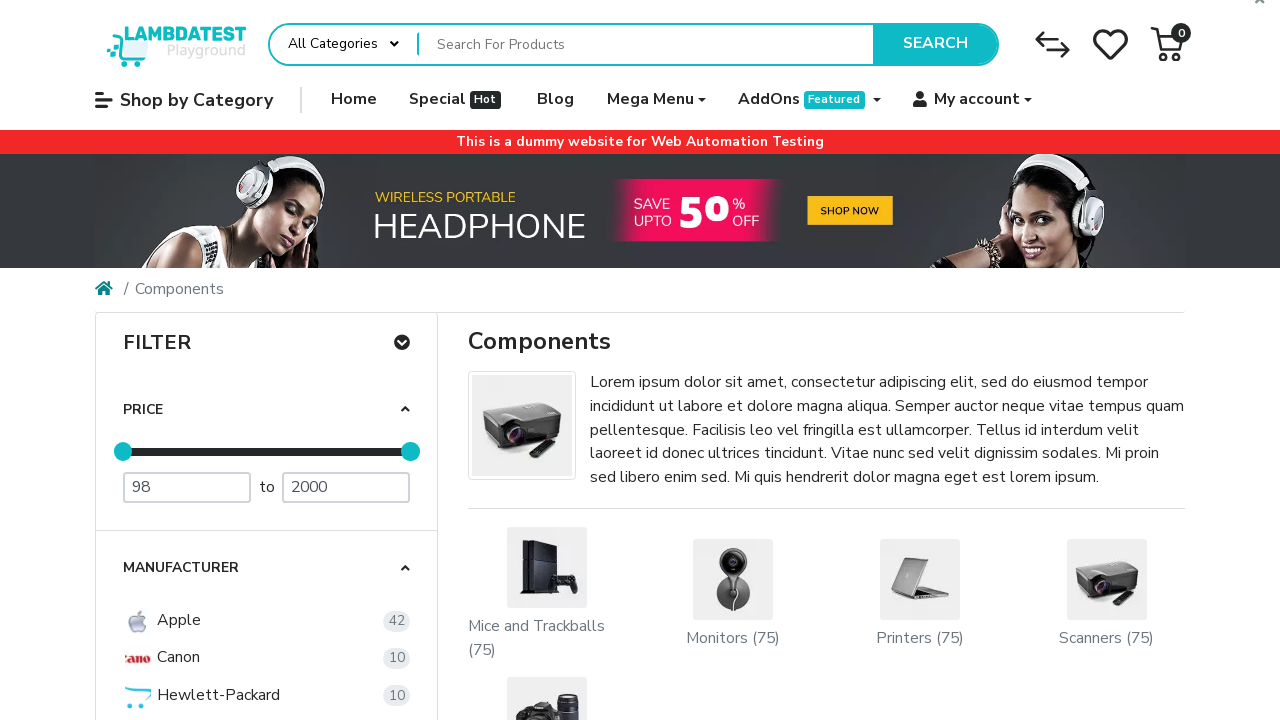

Clicked the Printers checkbox filter using JavaScript
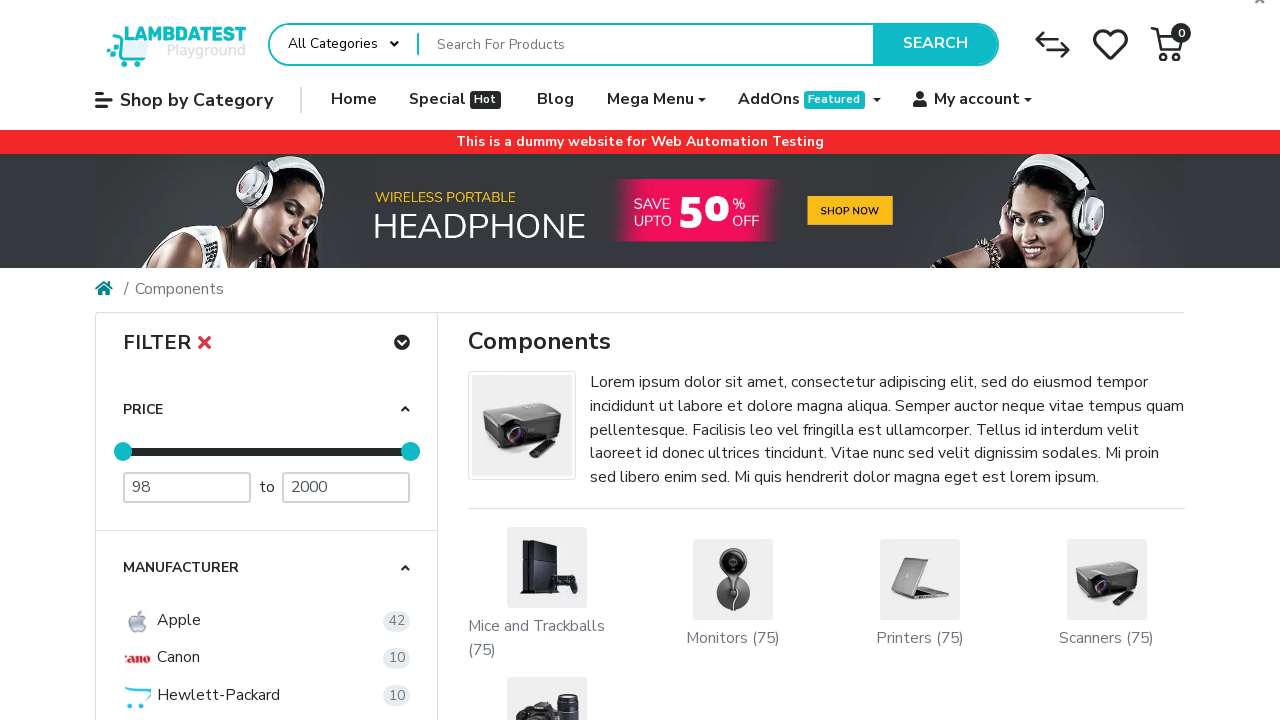

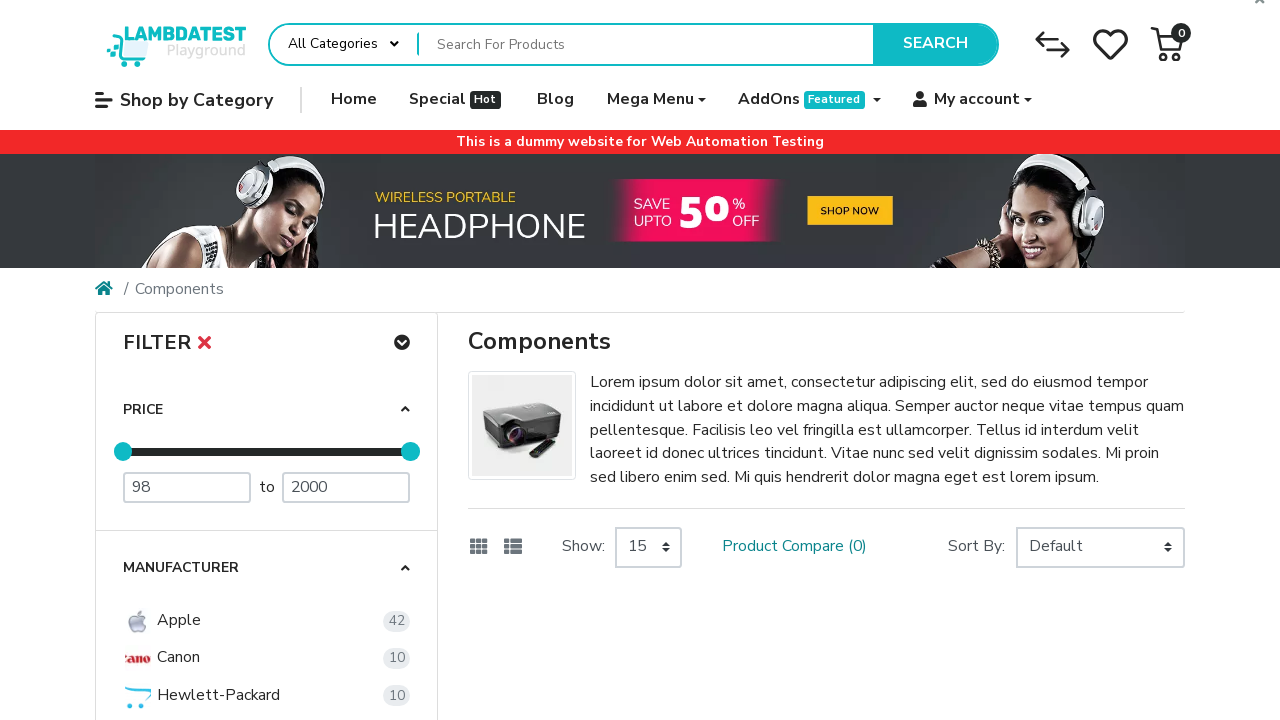